Tests file upload functionality by uploading a file and verifying the "File Uploaded" confirmation message is displayed.

Starting URL: https://practice.cydeo.com/upload

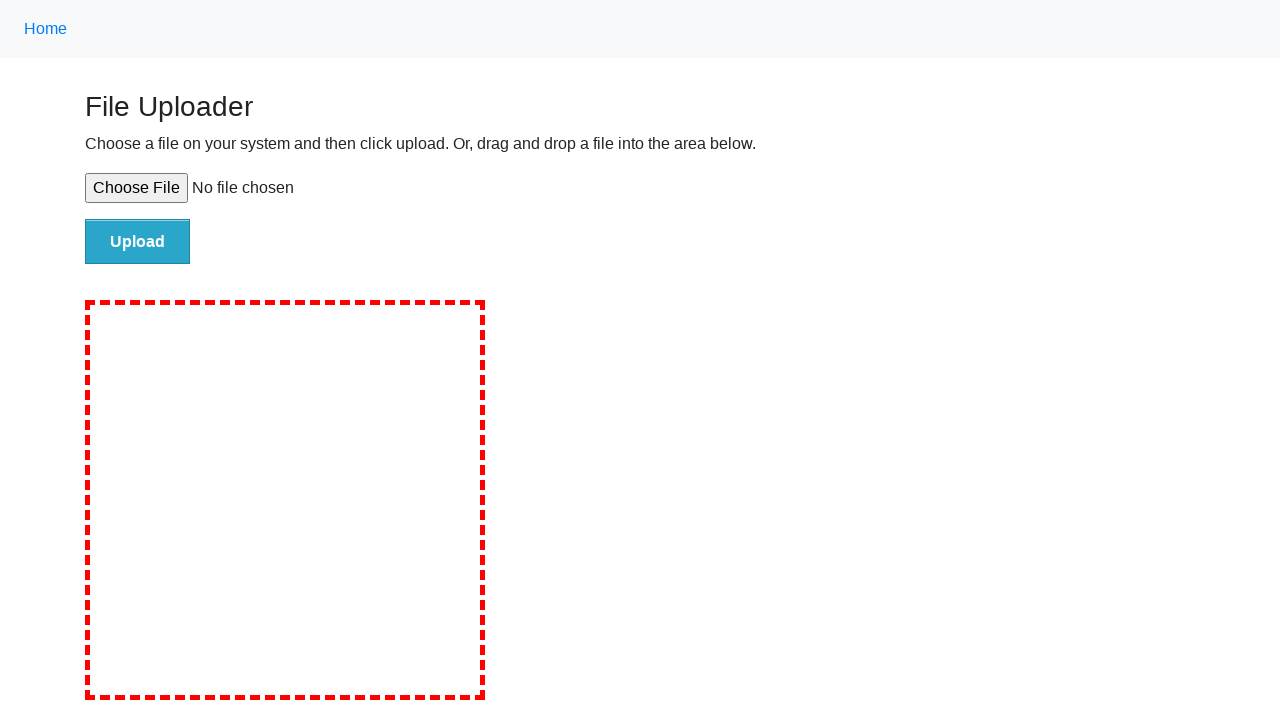

Created temporary test file for upload
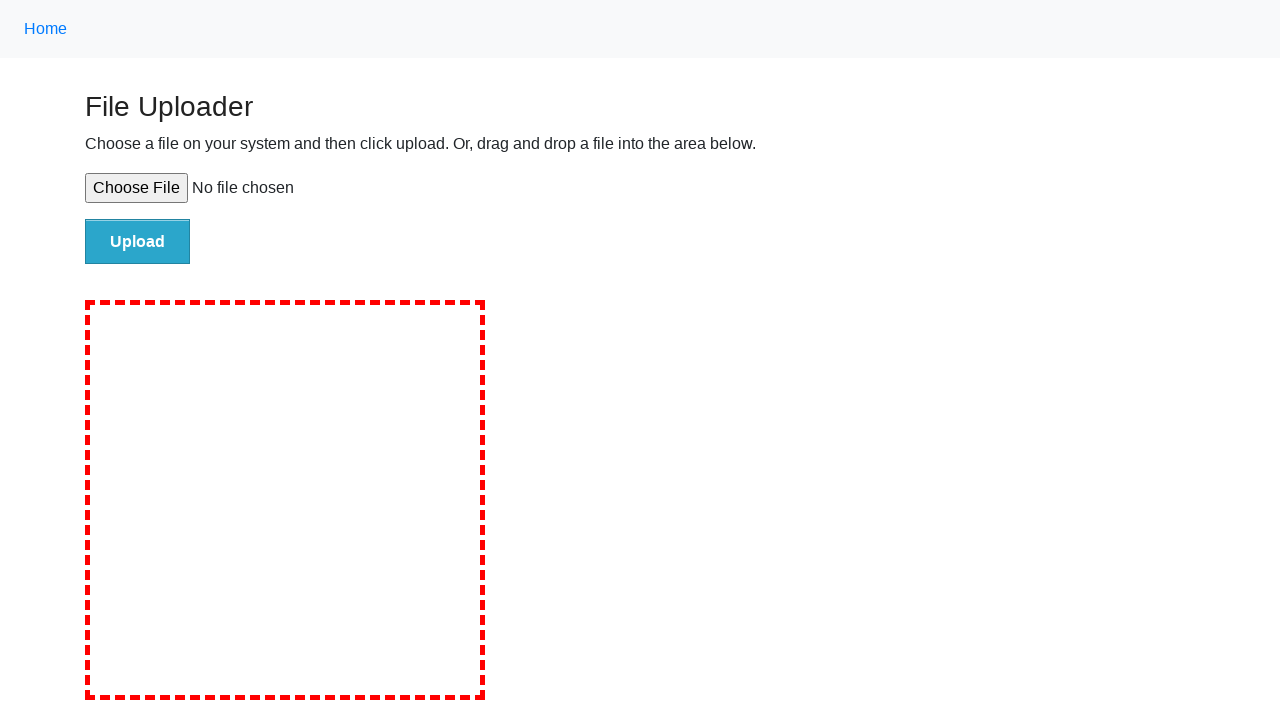

Set input files with test file path
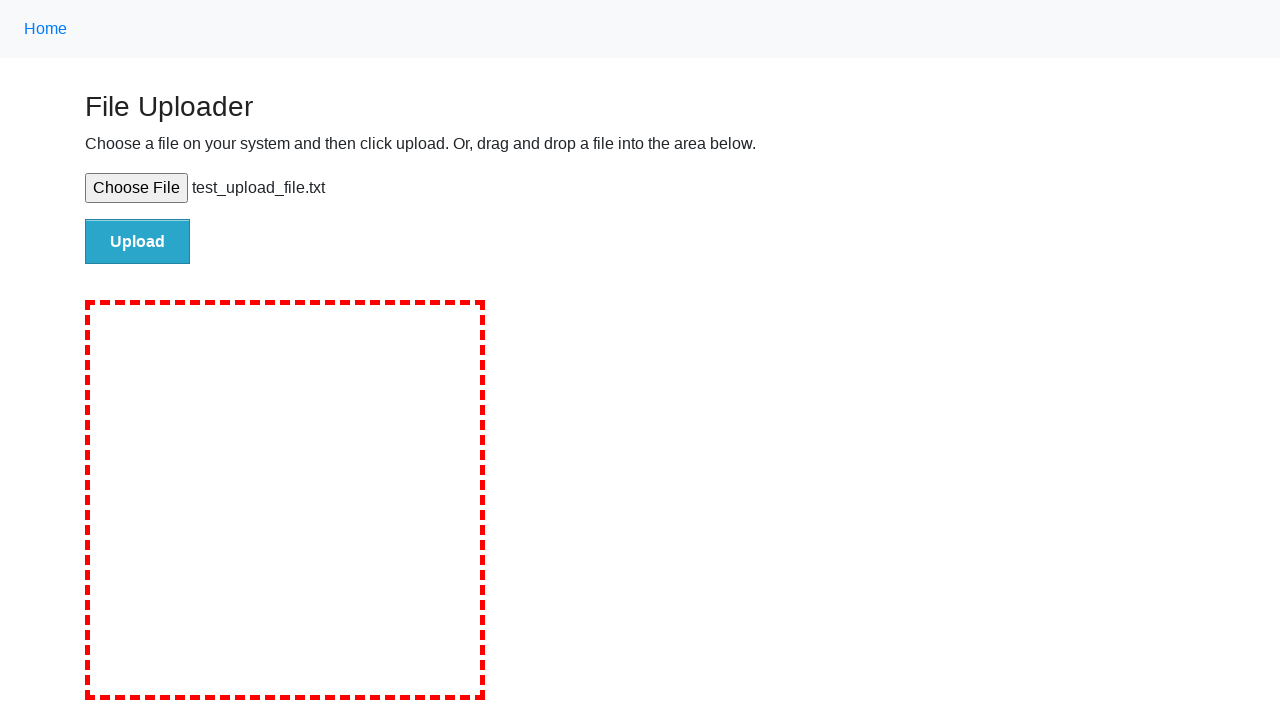

Clicked file upload submit button at (138, 241) on #file-submit
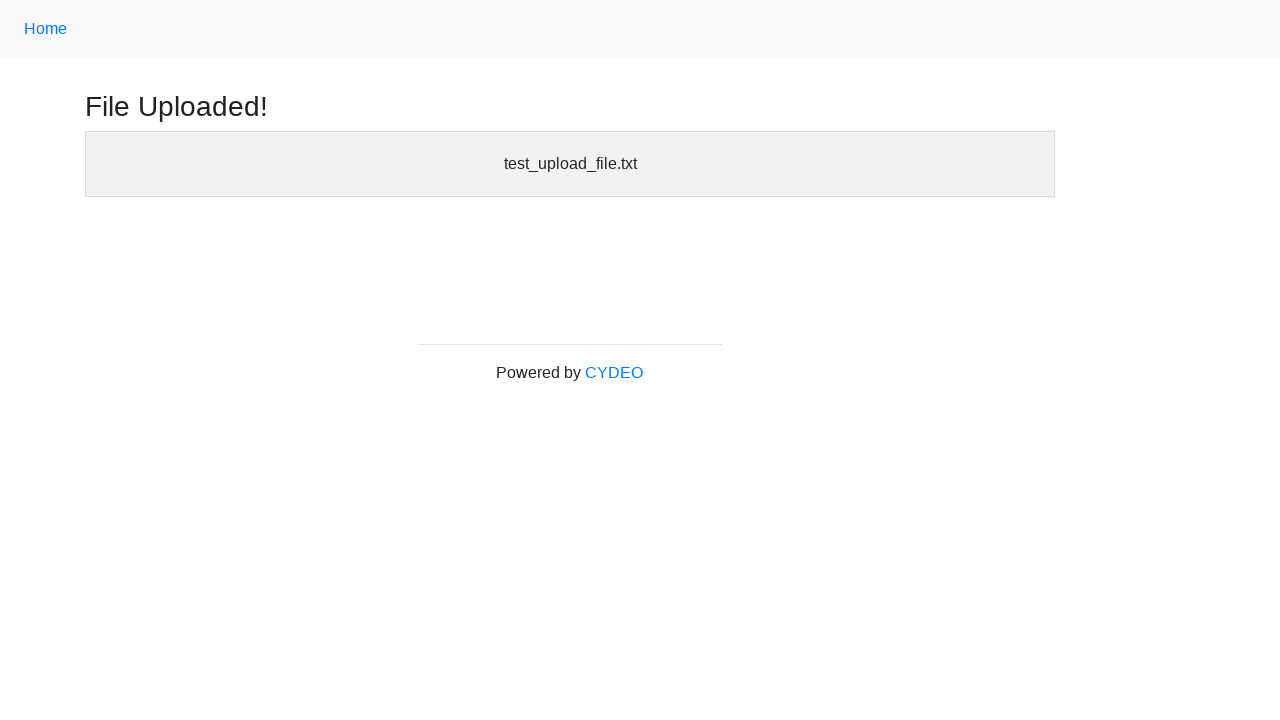

File Uploaded confirmation message is displayed
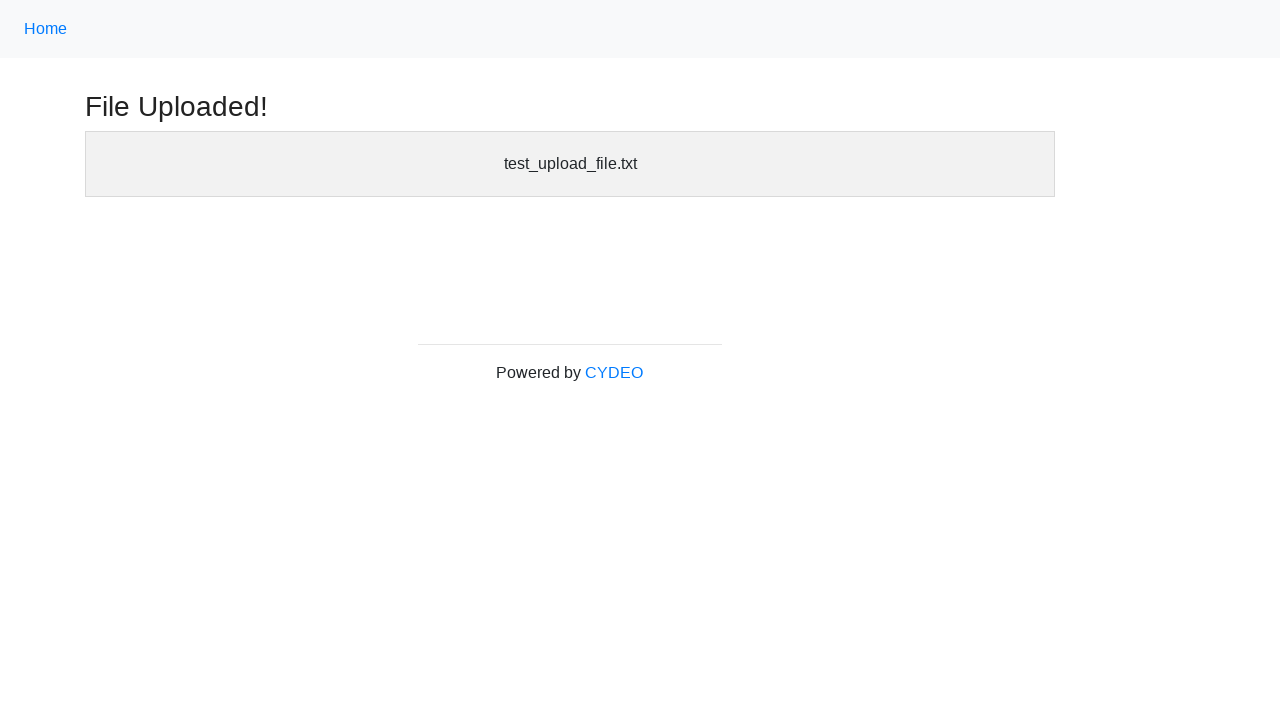

Cleaned up temporary test file
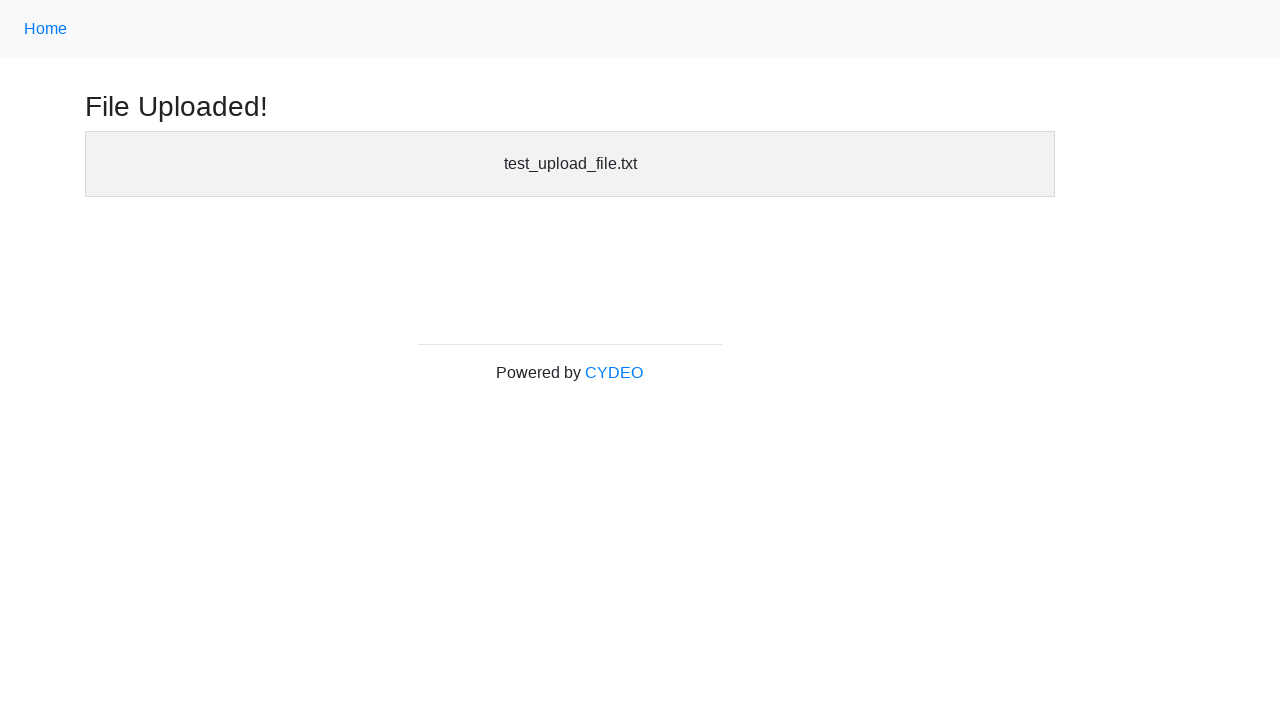

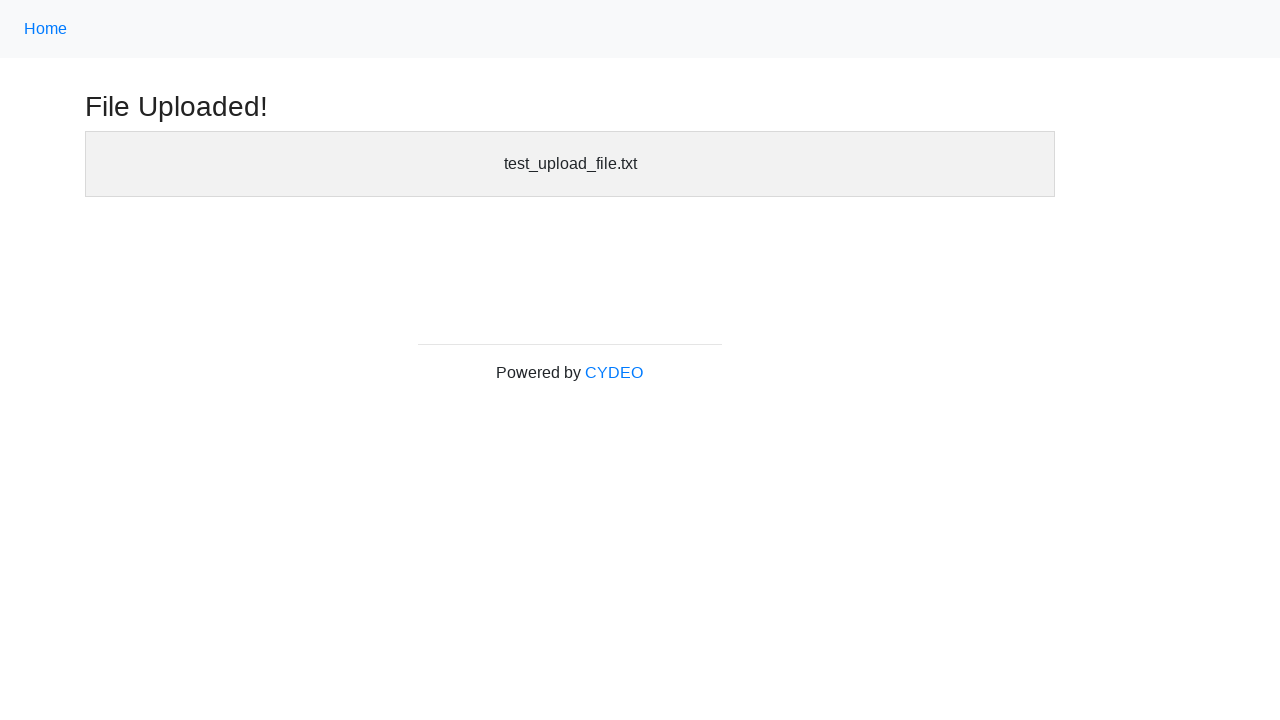